Tests a BMI calculator by entering weight and height values, clicking calculate, and verifying the BMI result and meaning are displayed

Starting URL: https://atidcollege.co.il/Xamples/bmi/

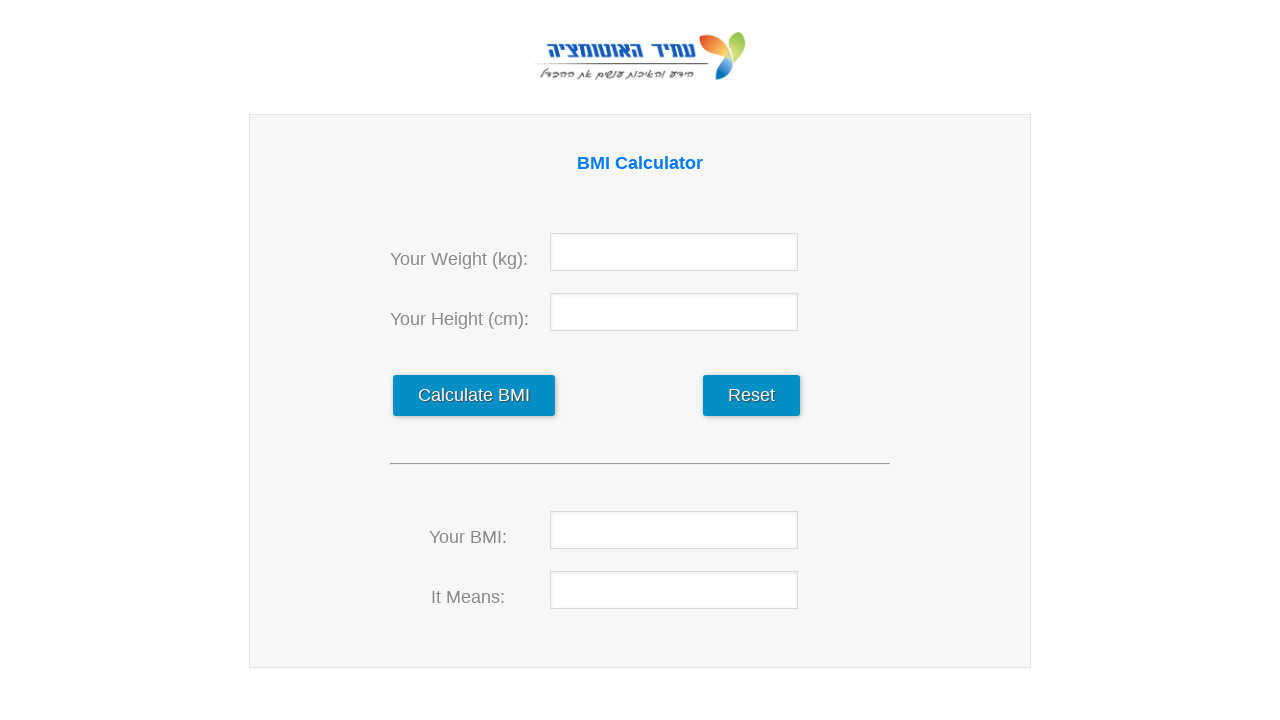

Filled weight field with 45 kg on #weight
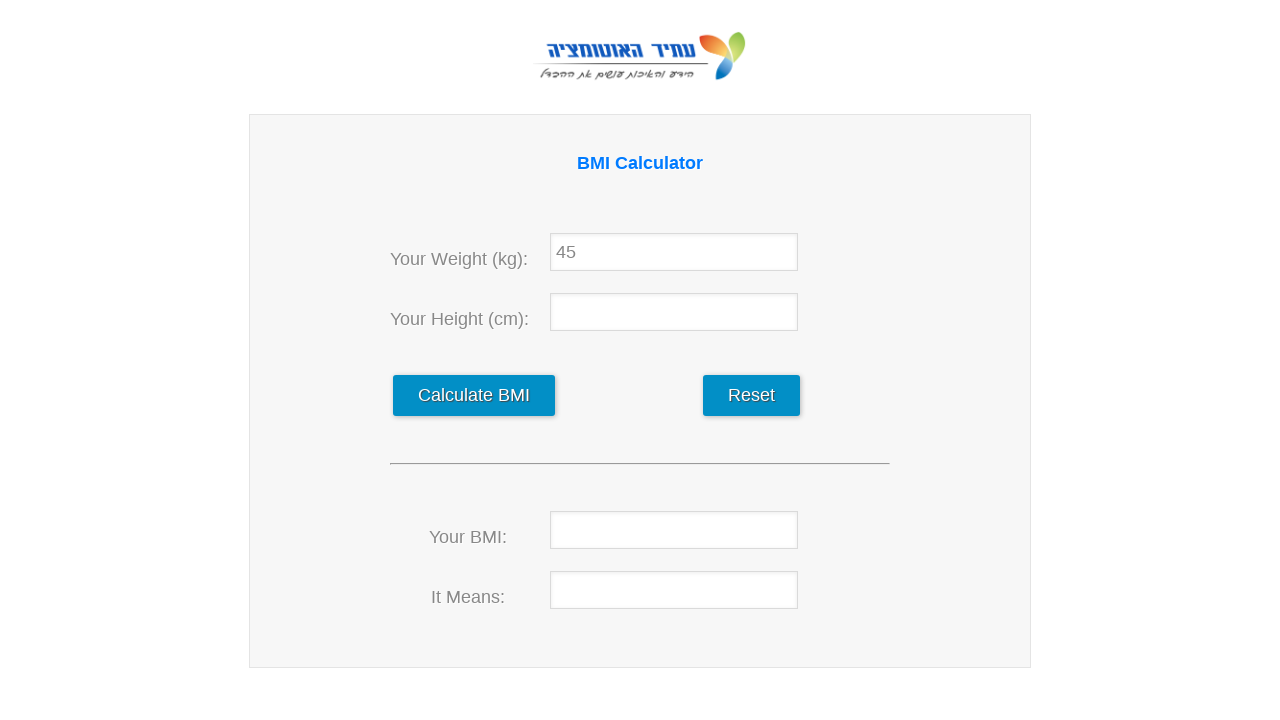

Filled height field with 164 cm on #hight
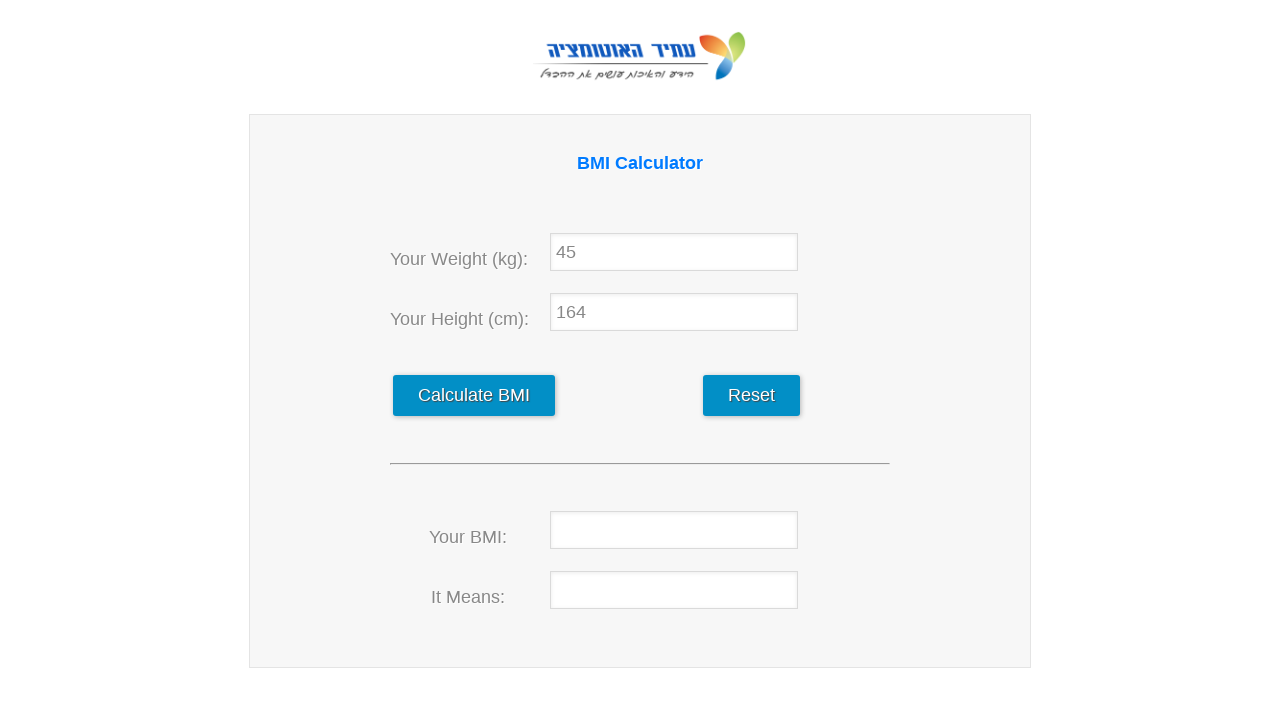

Clicked calculate button to compute BMI at (474, 396) on #calculate_data
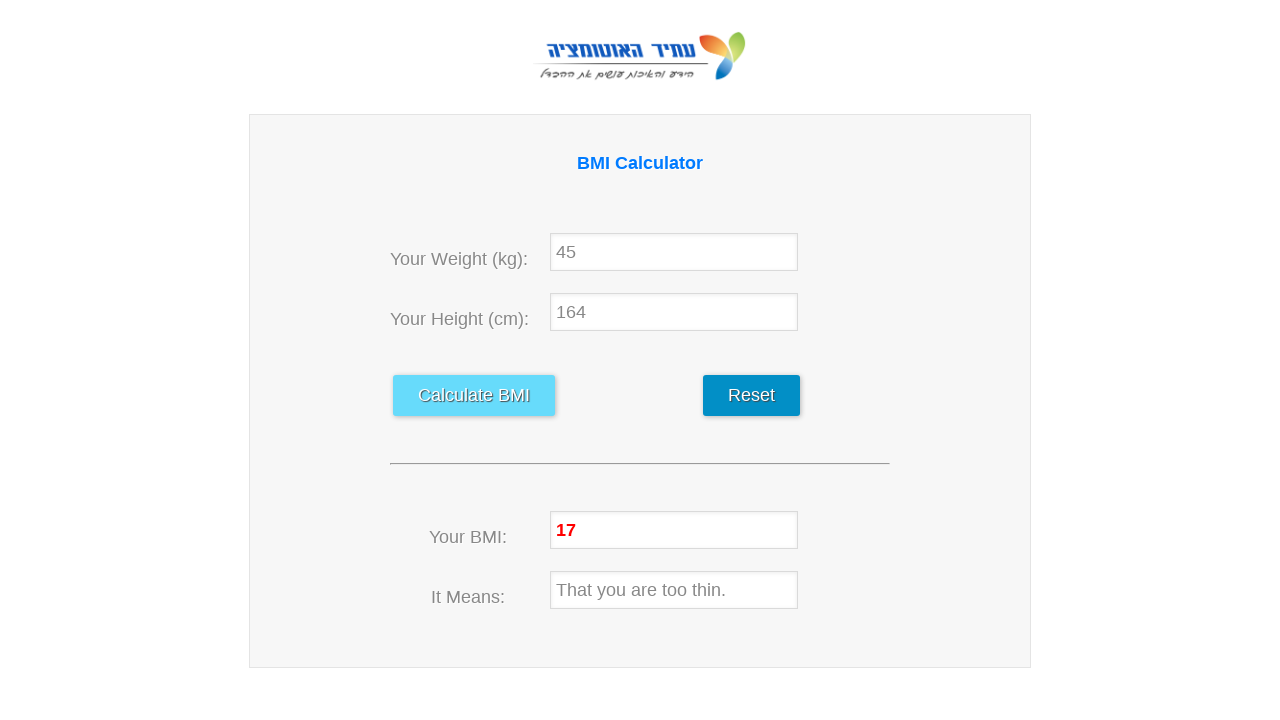

BMI result field populated with calculated value
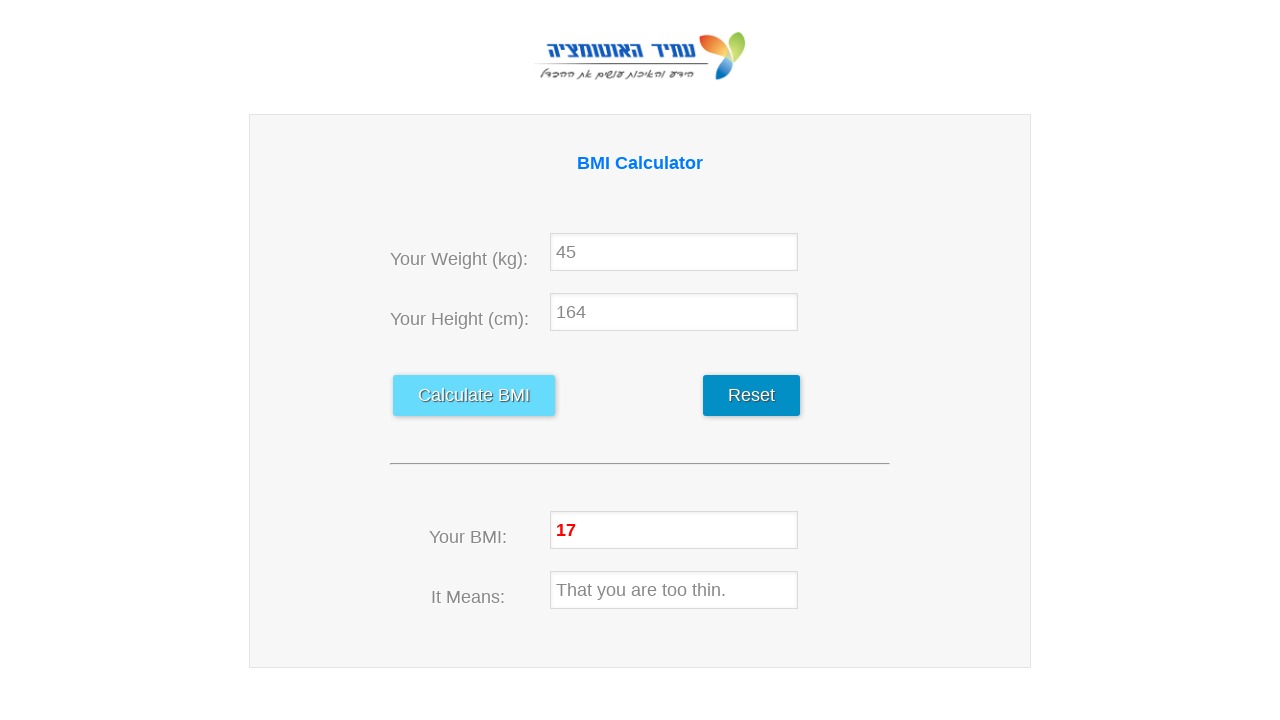

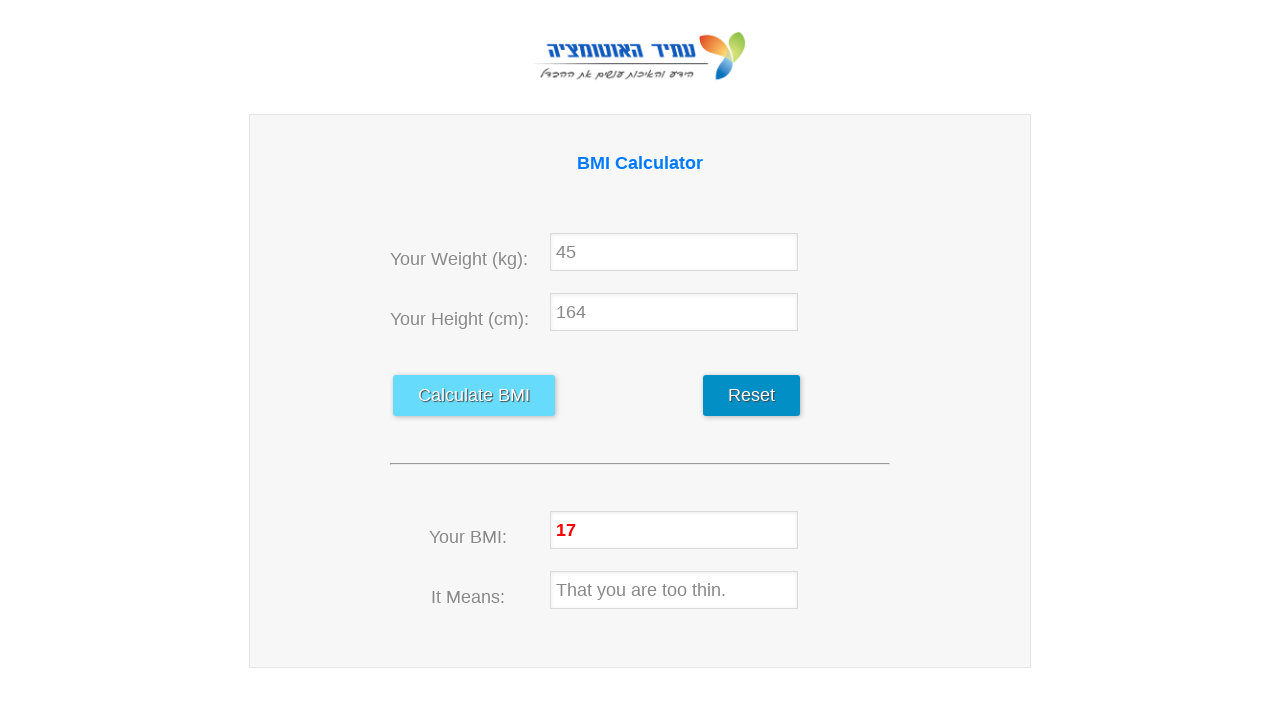